Tests the jQuery UI datepicker widget by clicking on the datepicker input, navigating to the next month, and selecting the 15th day.

Starting URL: https://jqueryui.com/datepicker/

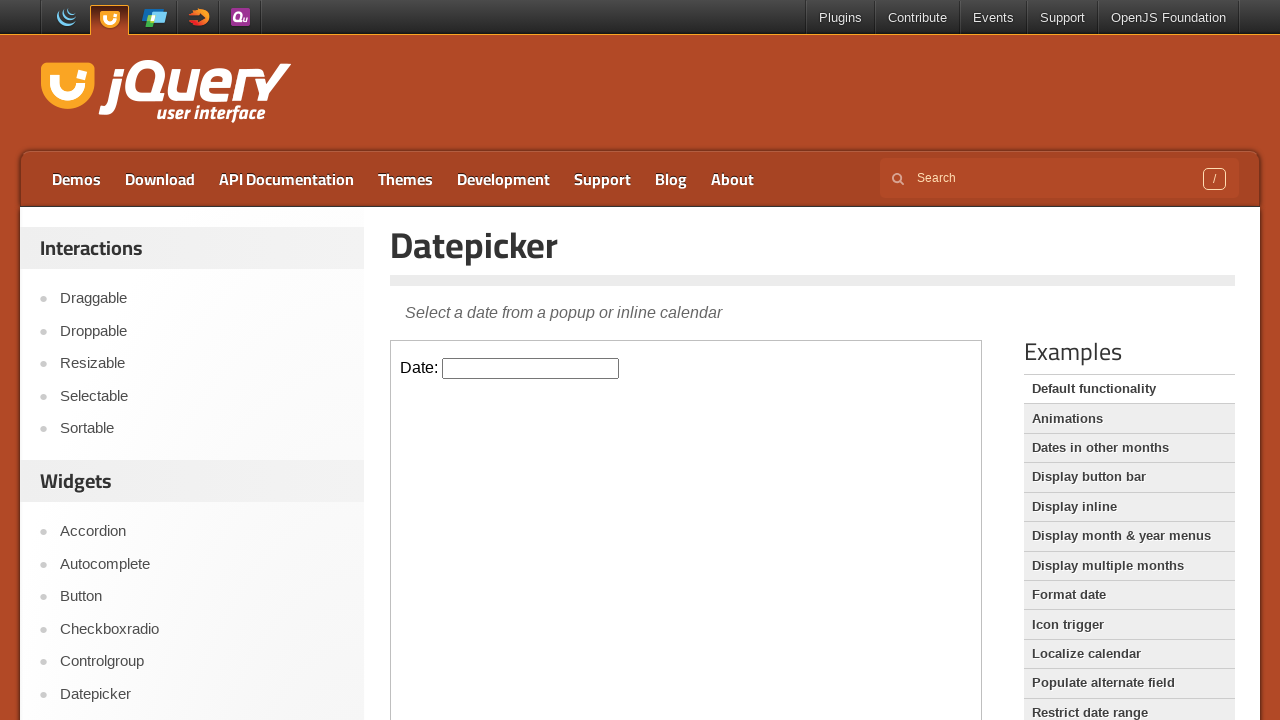

Located the demo iframe containing the datepicker widget
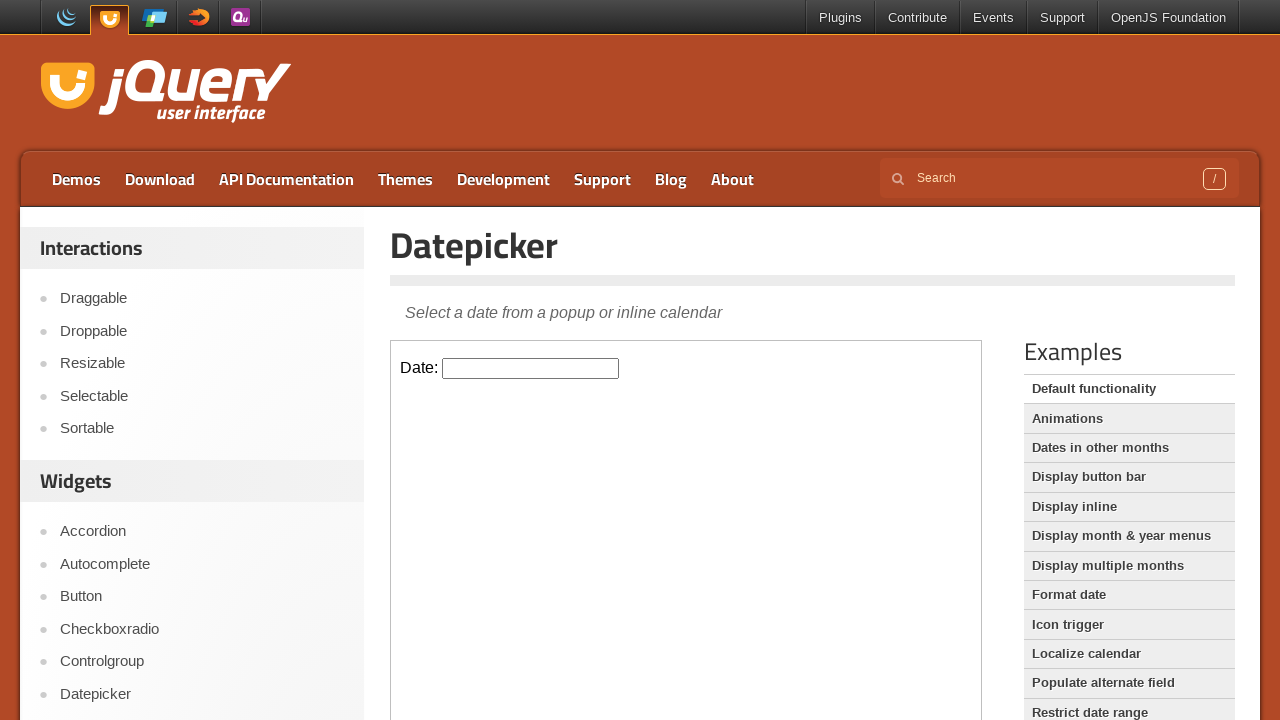

Clicked the datepicker input to open the calendar at (531, 368) on .demo-frame >> internal:control=enter-frame >> #datepicker
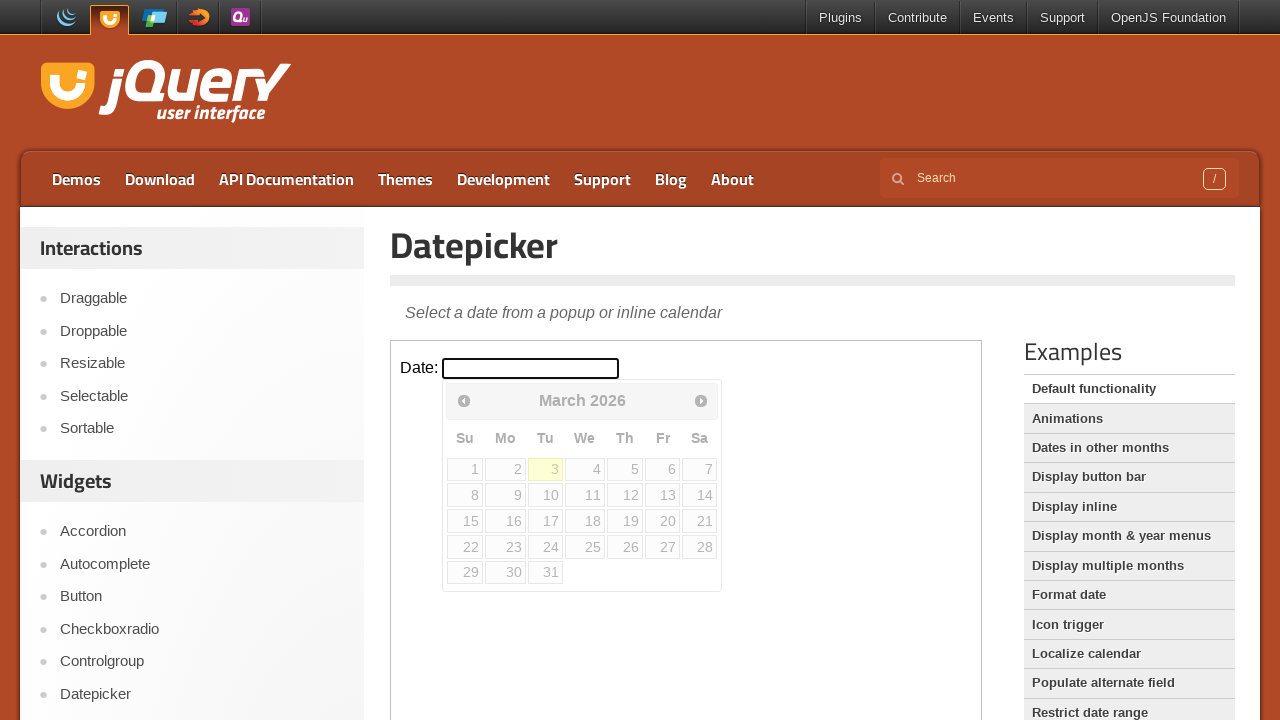

Clicked the Next button to navigate to the next month at (701, 400) on .demo-frame >> internal:control=enter-frame >> [title='Next']
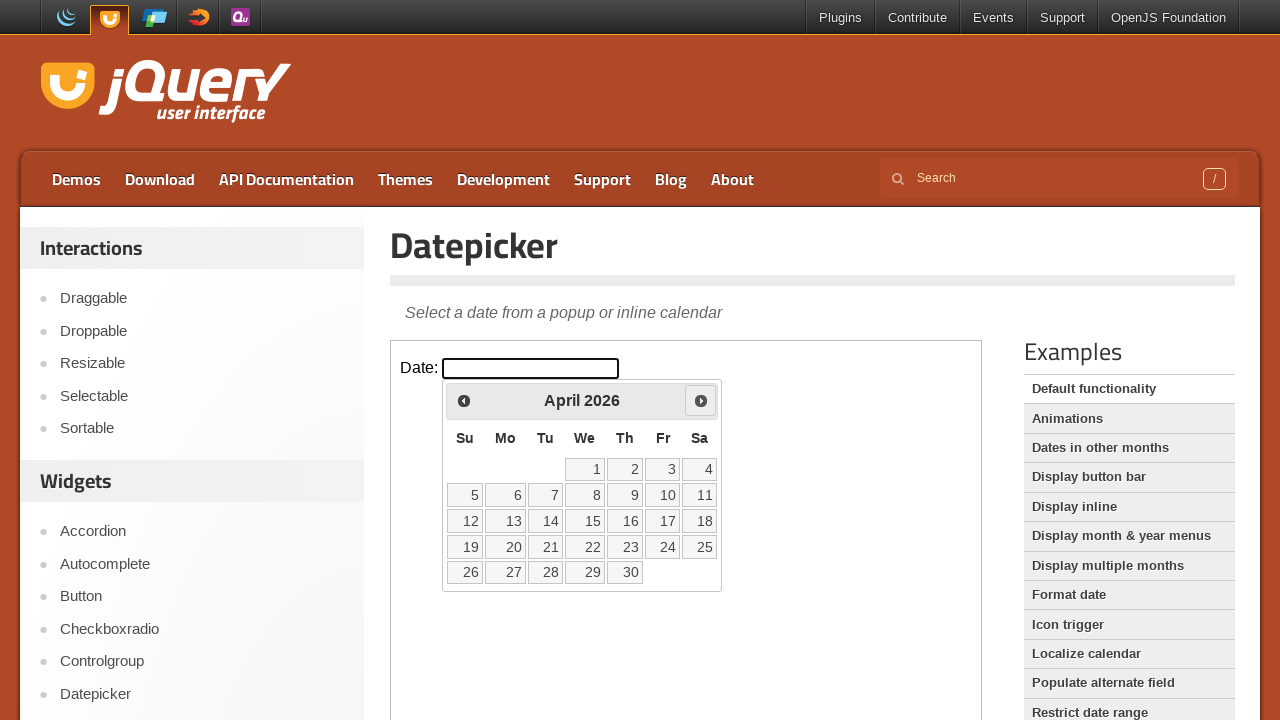

Selected the 15th day from the calendar at (585, 521) on .demo-frame >> internal:control=enter-frame >> text='15'
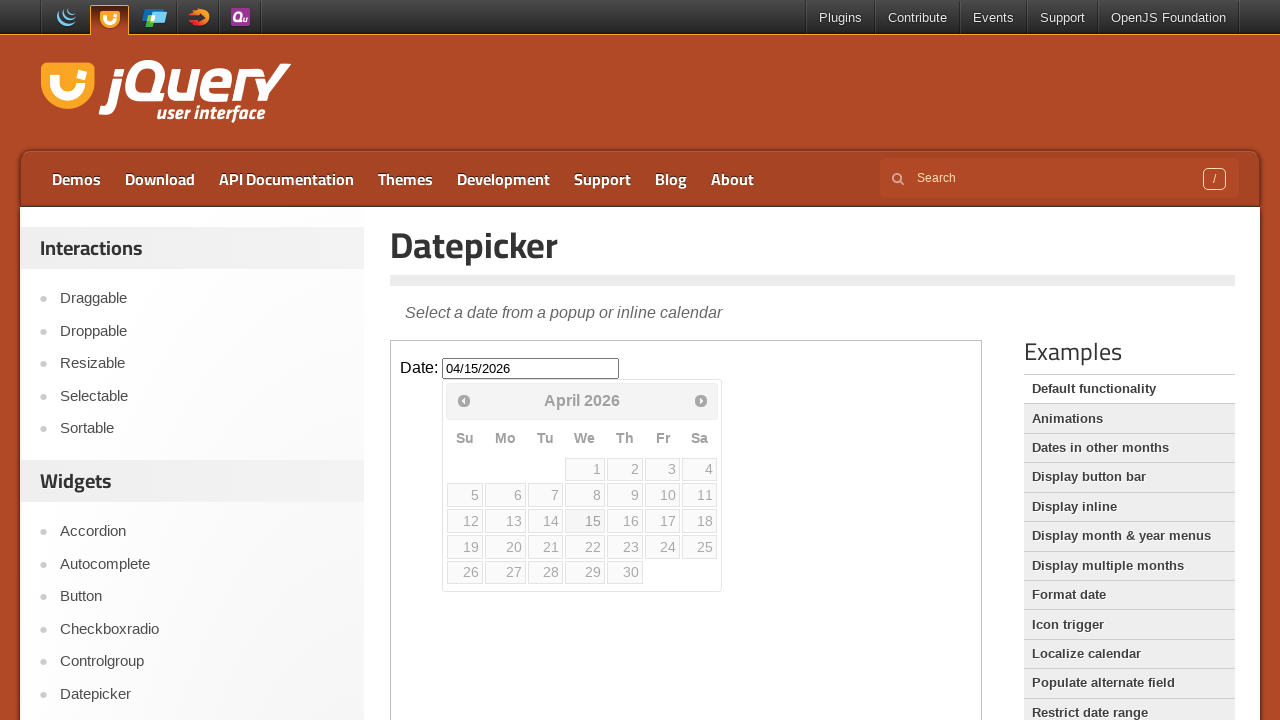

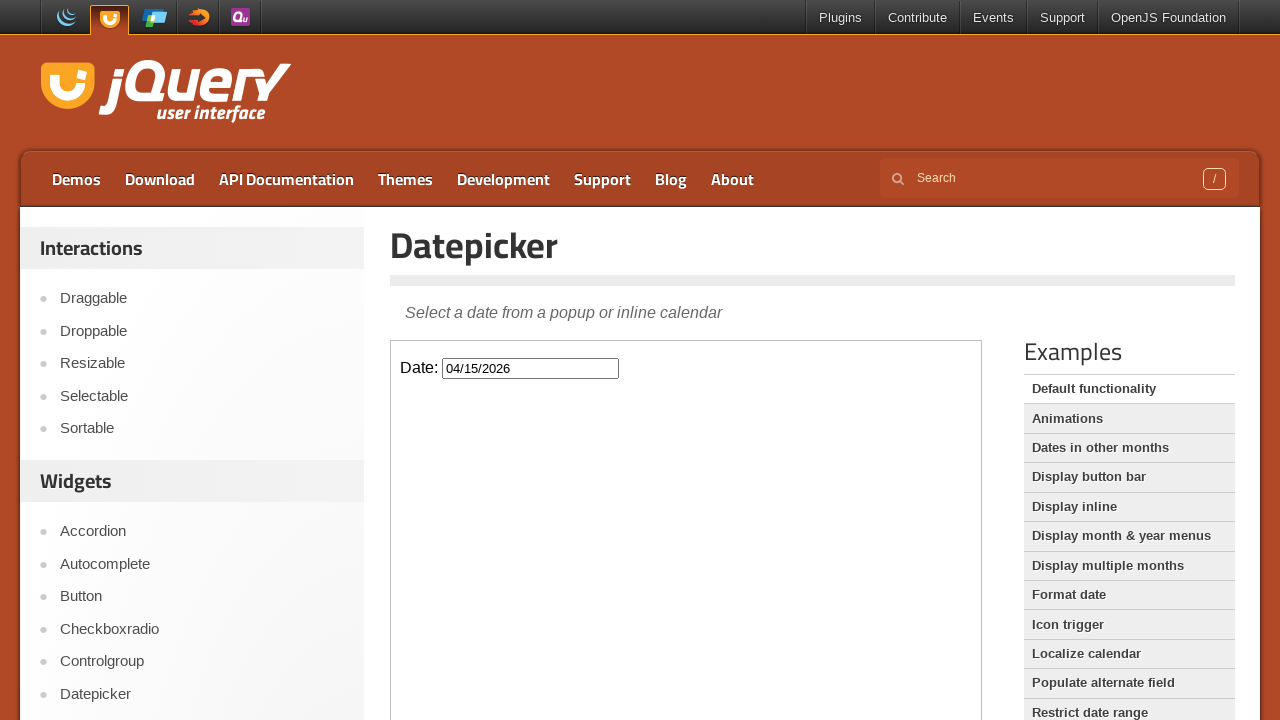